Tests dropdown selection using Playwright's select_option method to select "Option 1" by visible text, then verifies the selection was made correctly.

Starting URL: https://the-internet.herokuapp.com/dropdown

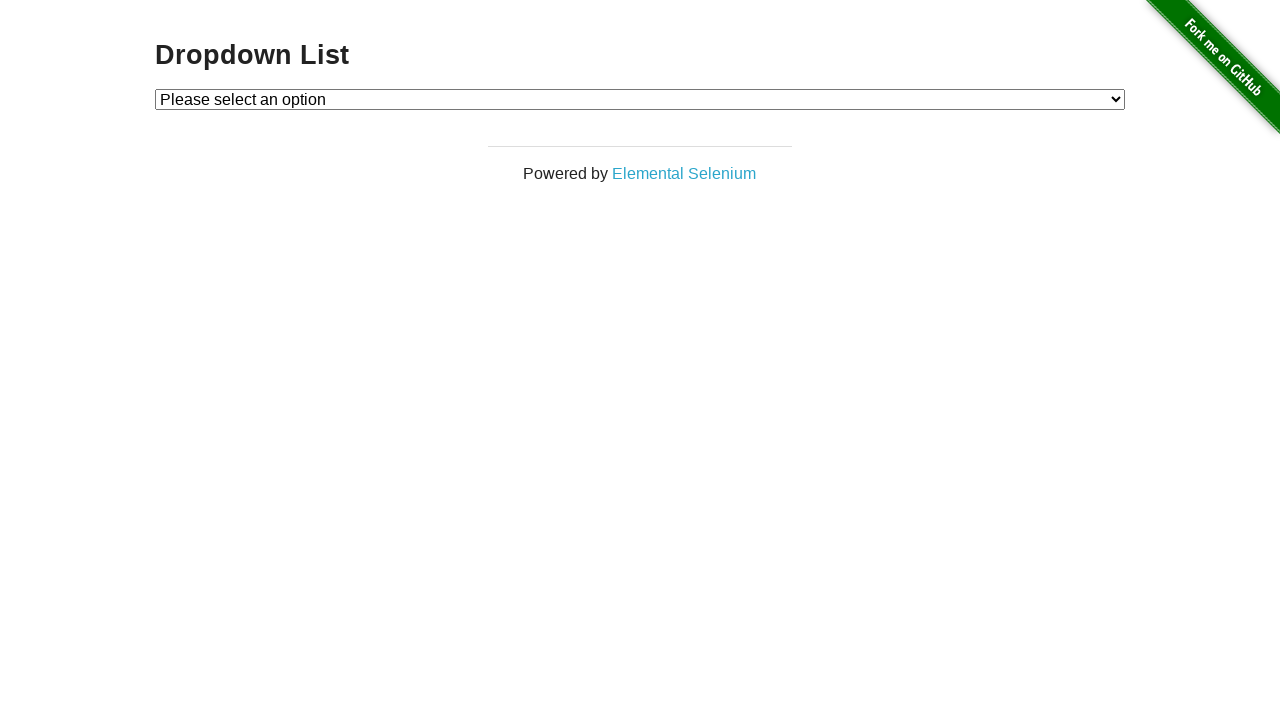

Waited for dropdown element to be present
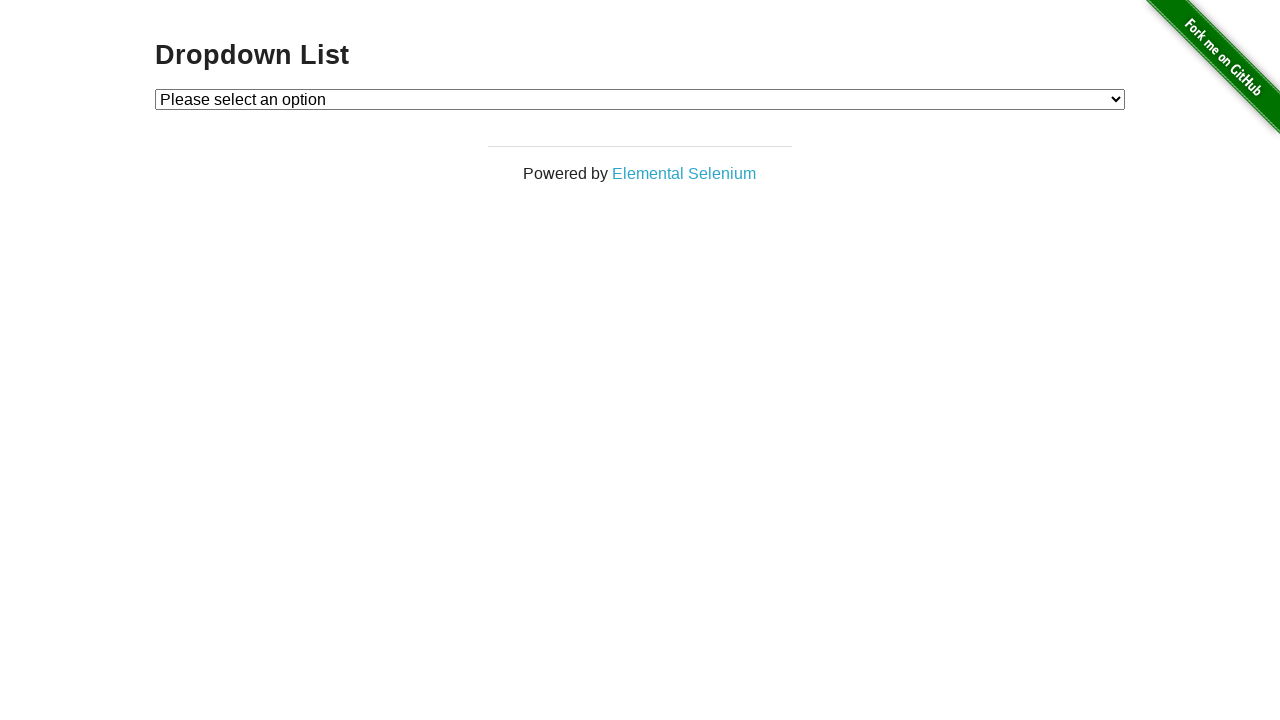

Selected 'Option 1' from dropdown by visible text on #dropdown
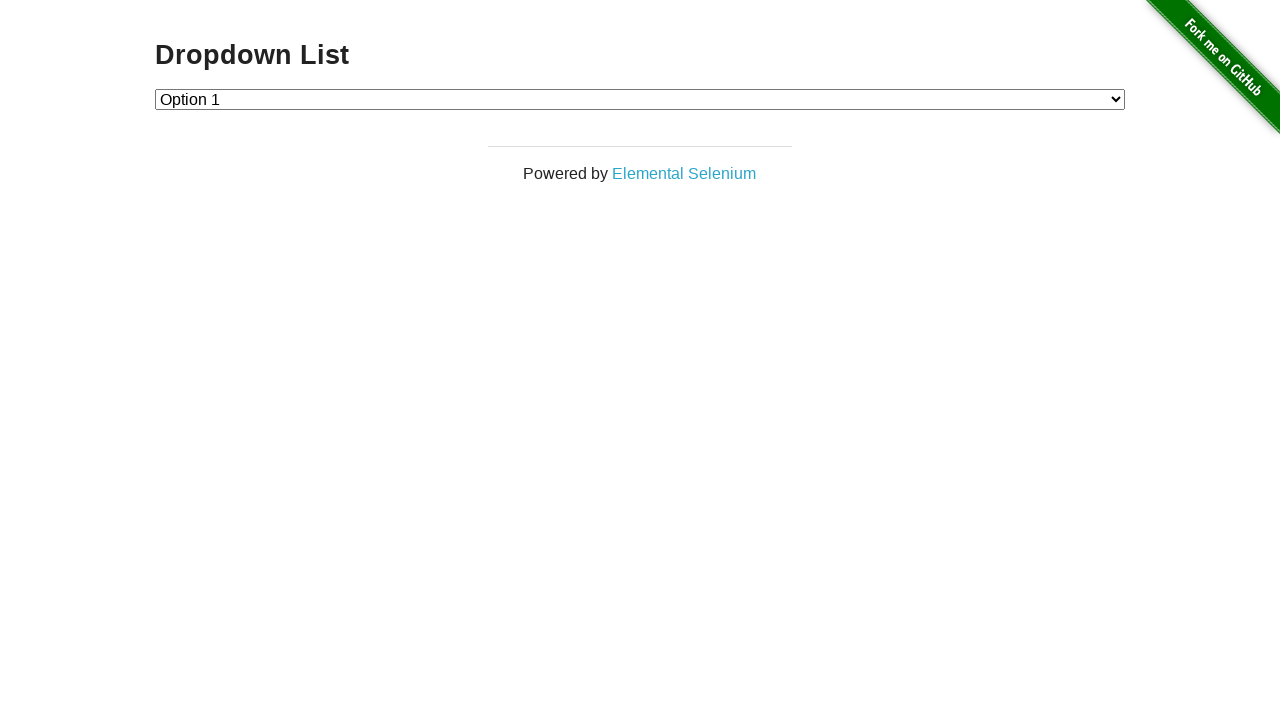

Retrieved selected dropdown option text
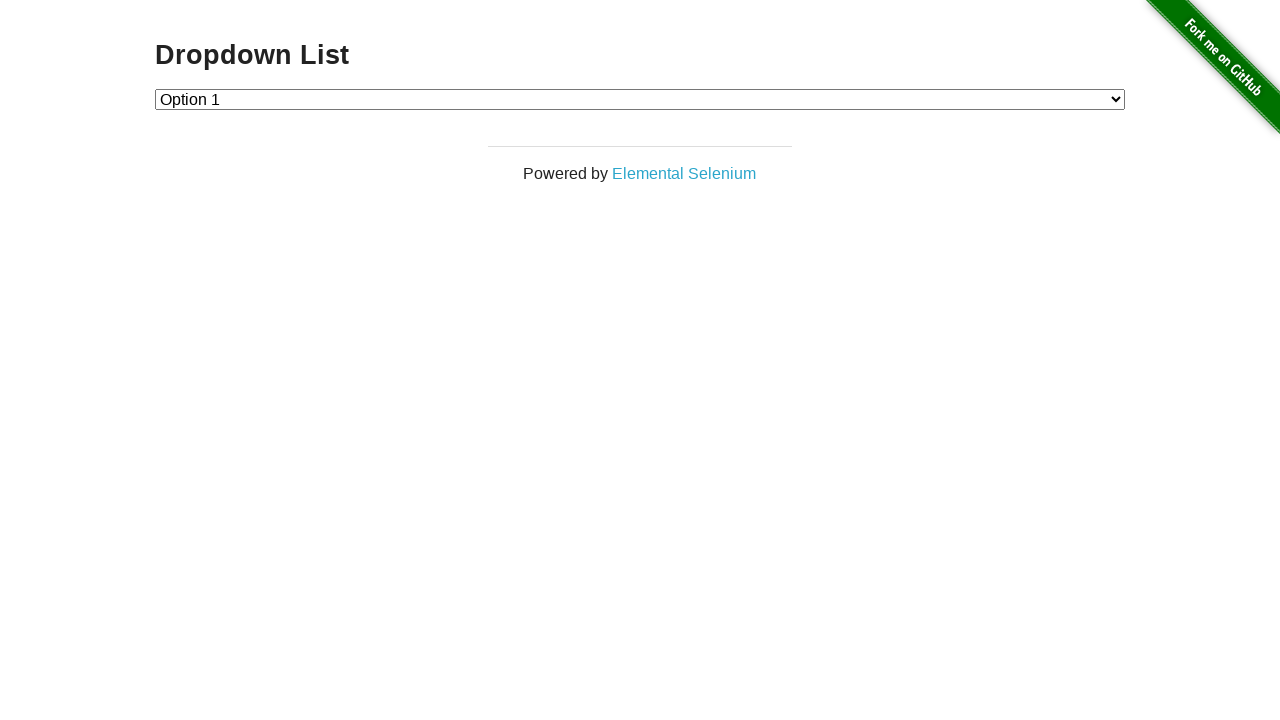

Verified that selected option text is 'Option 1'
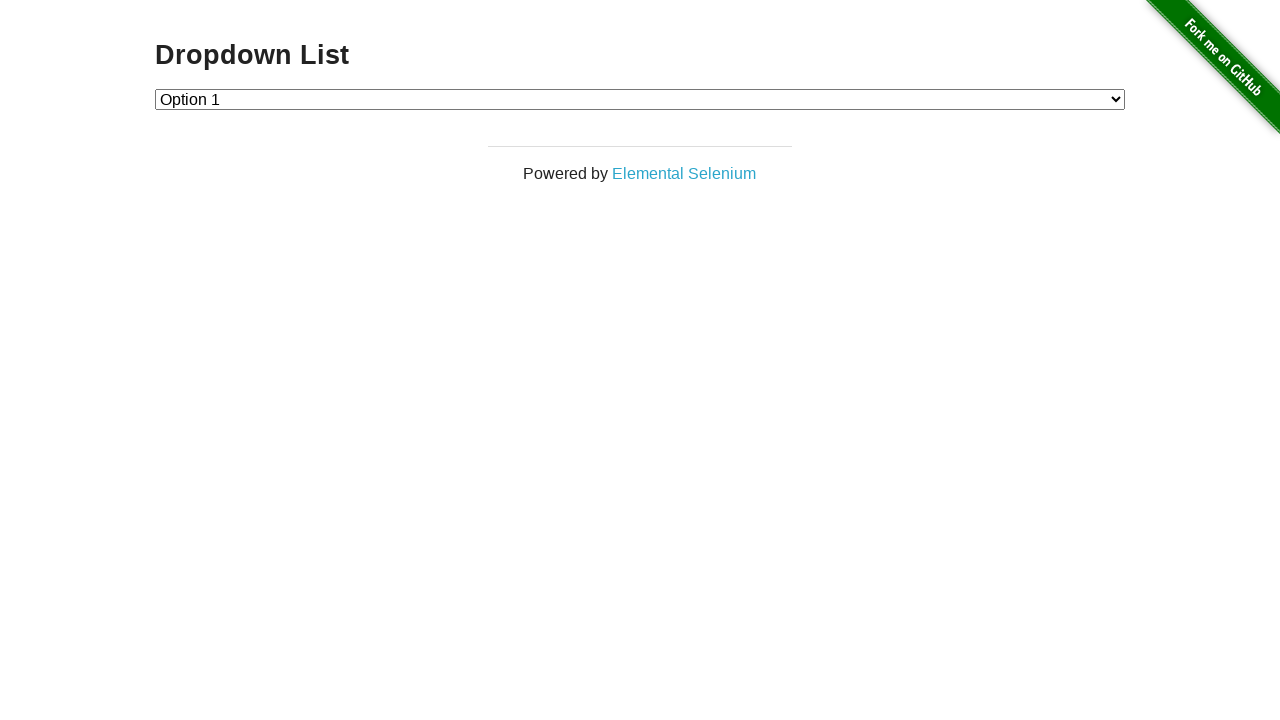

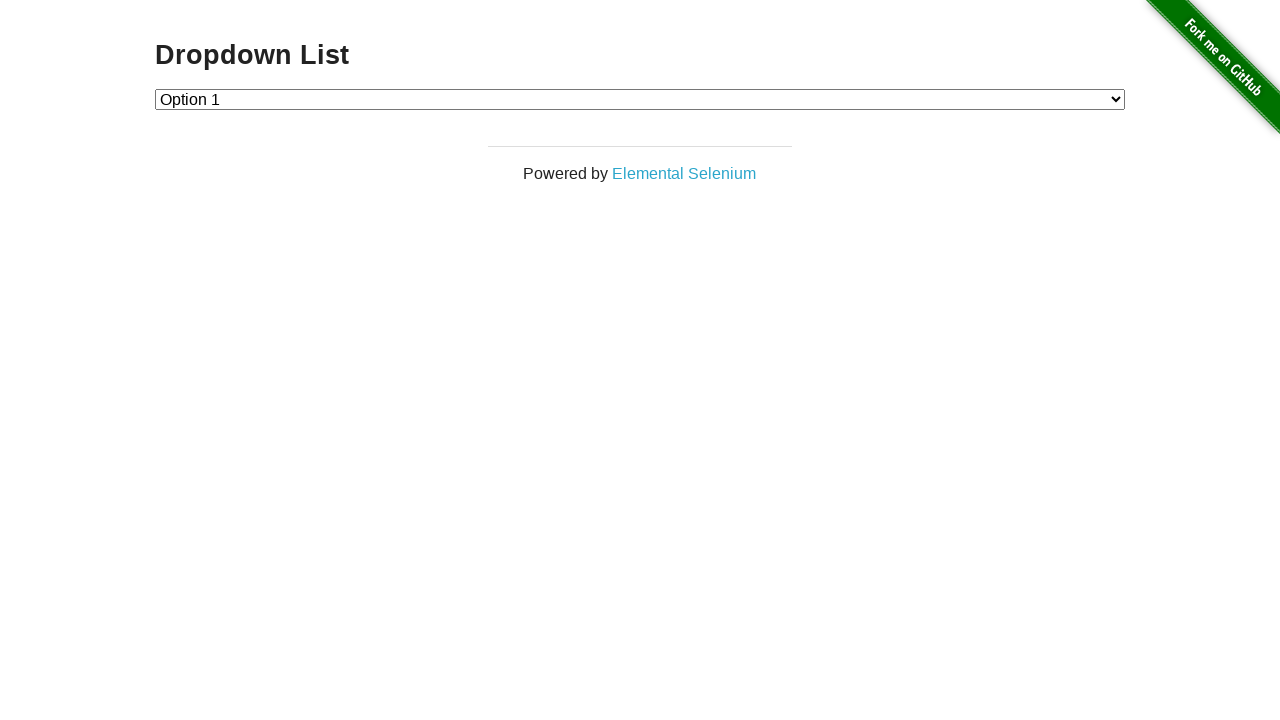